Opens the Sauce Demo website, maximizes the browser window, and verifies basic page properties like title and URL are accessible.

Starting URL: https://www.saucedemo.com/

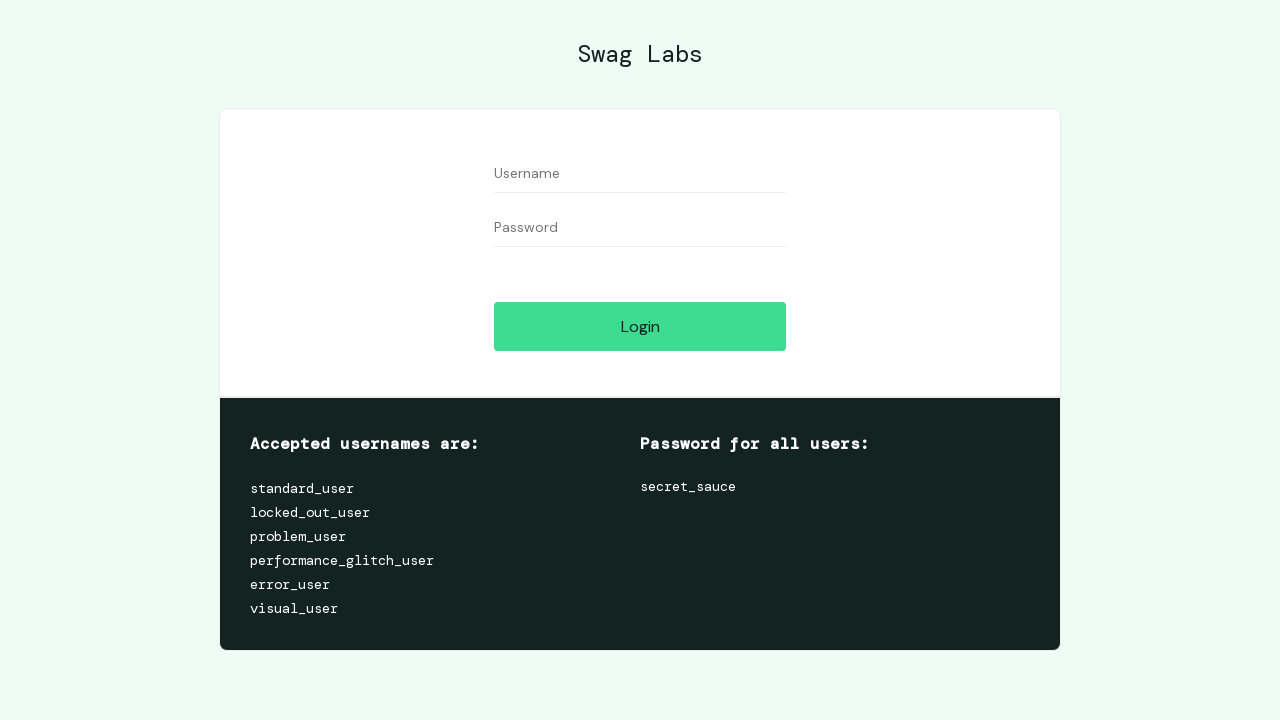

Set browser window to 1920x1080
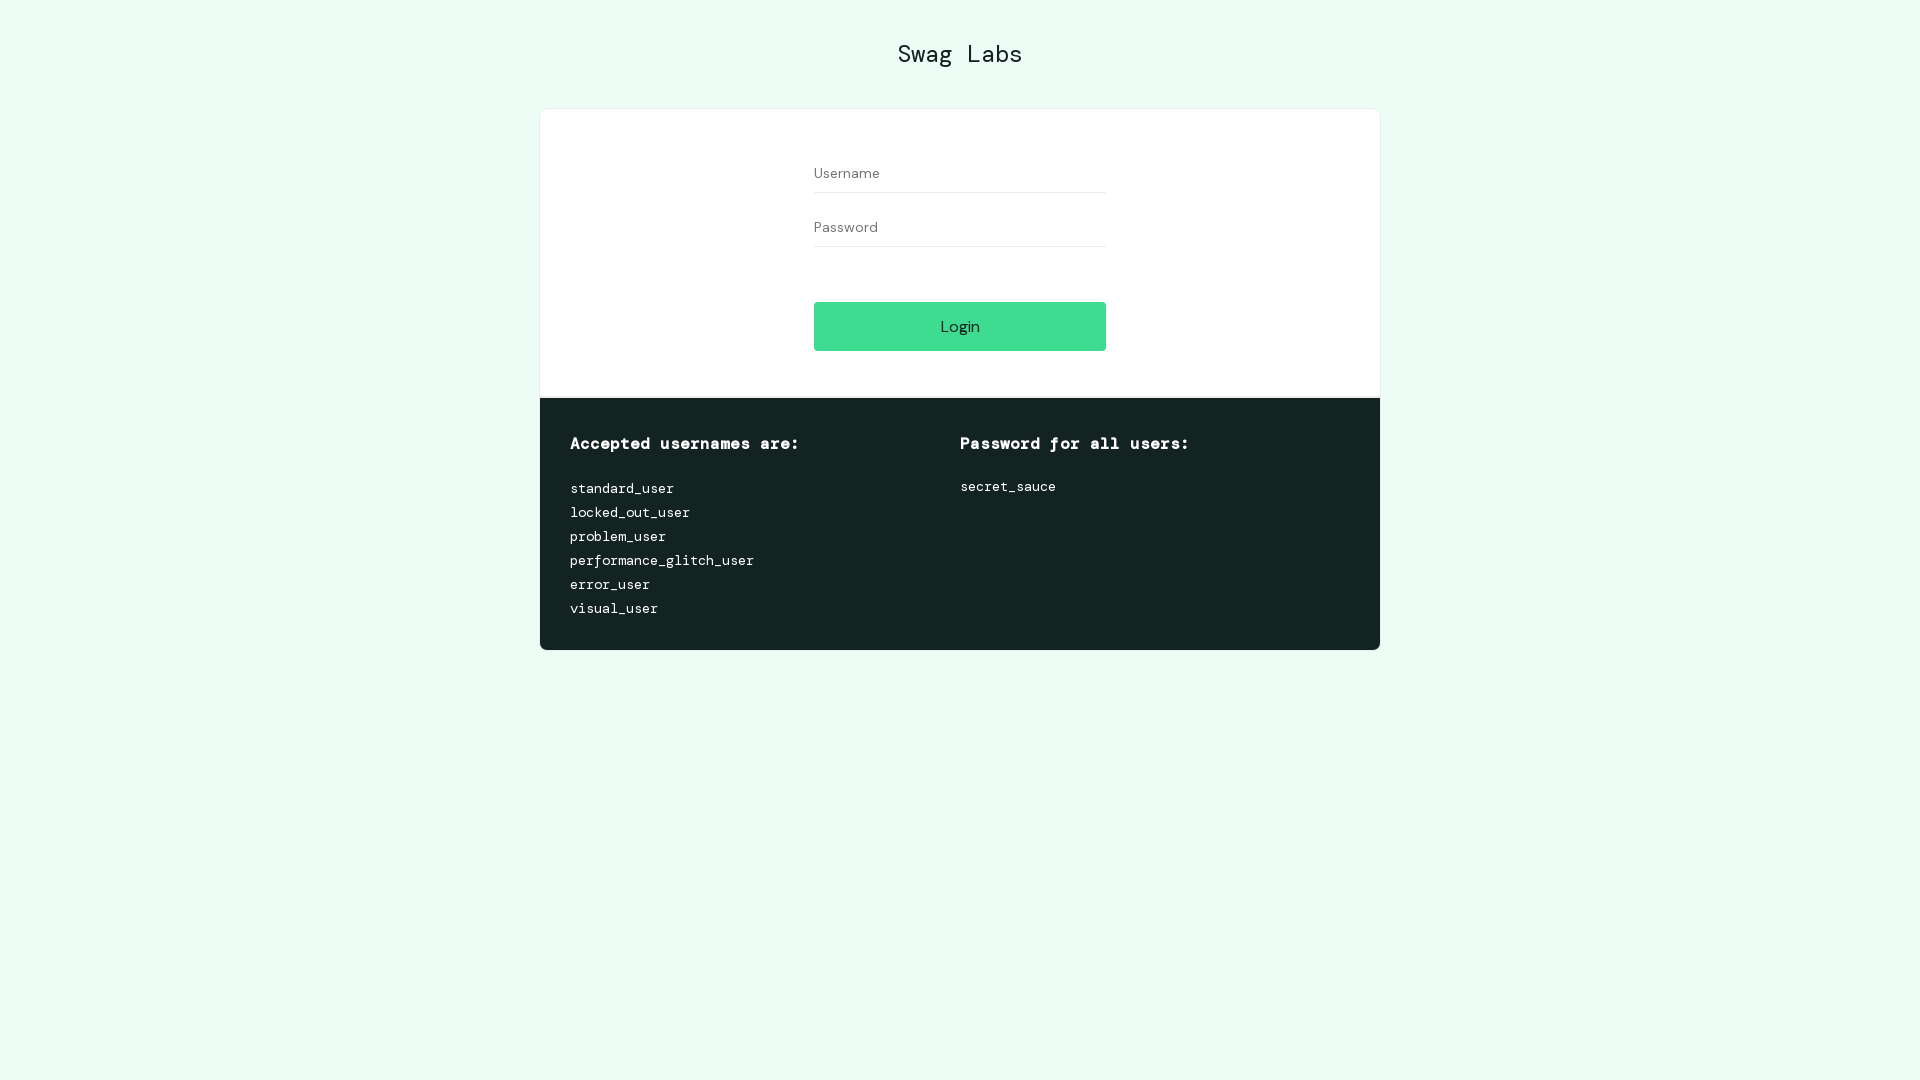

Retrieved page title: Swag Labs
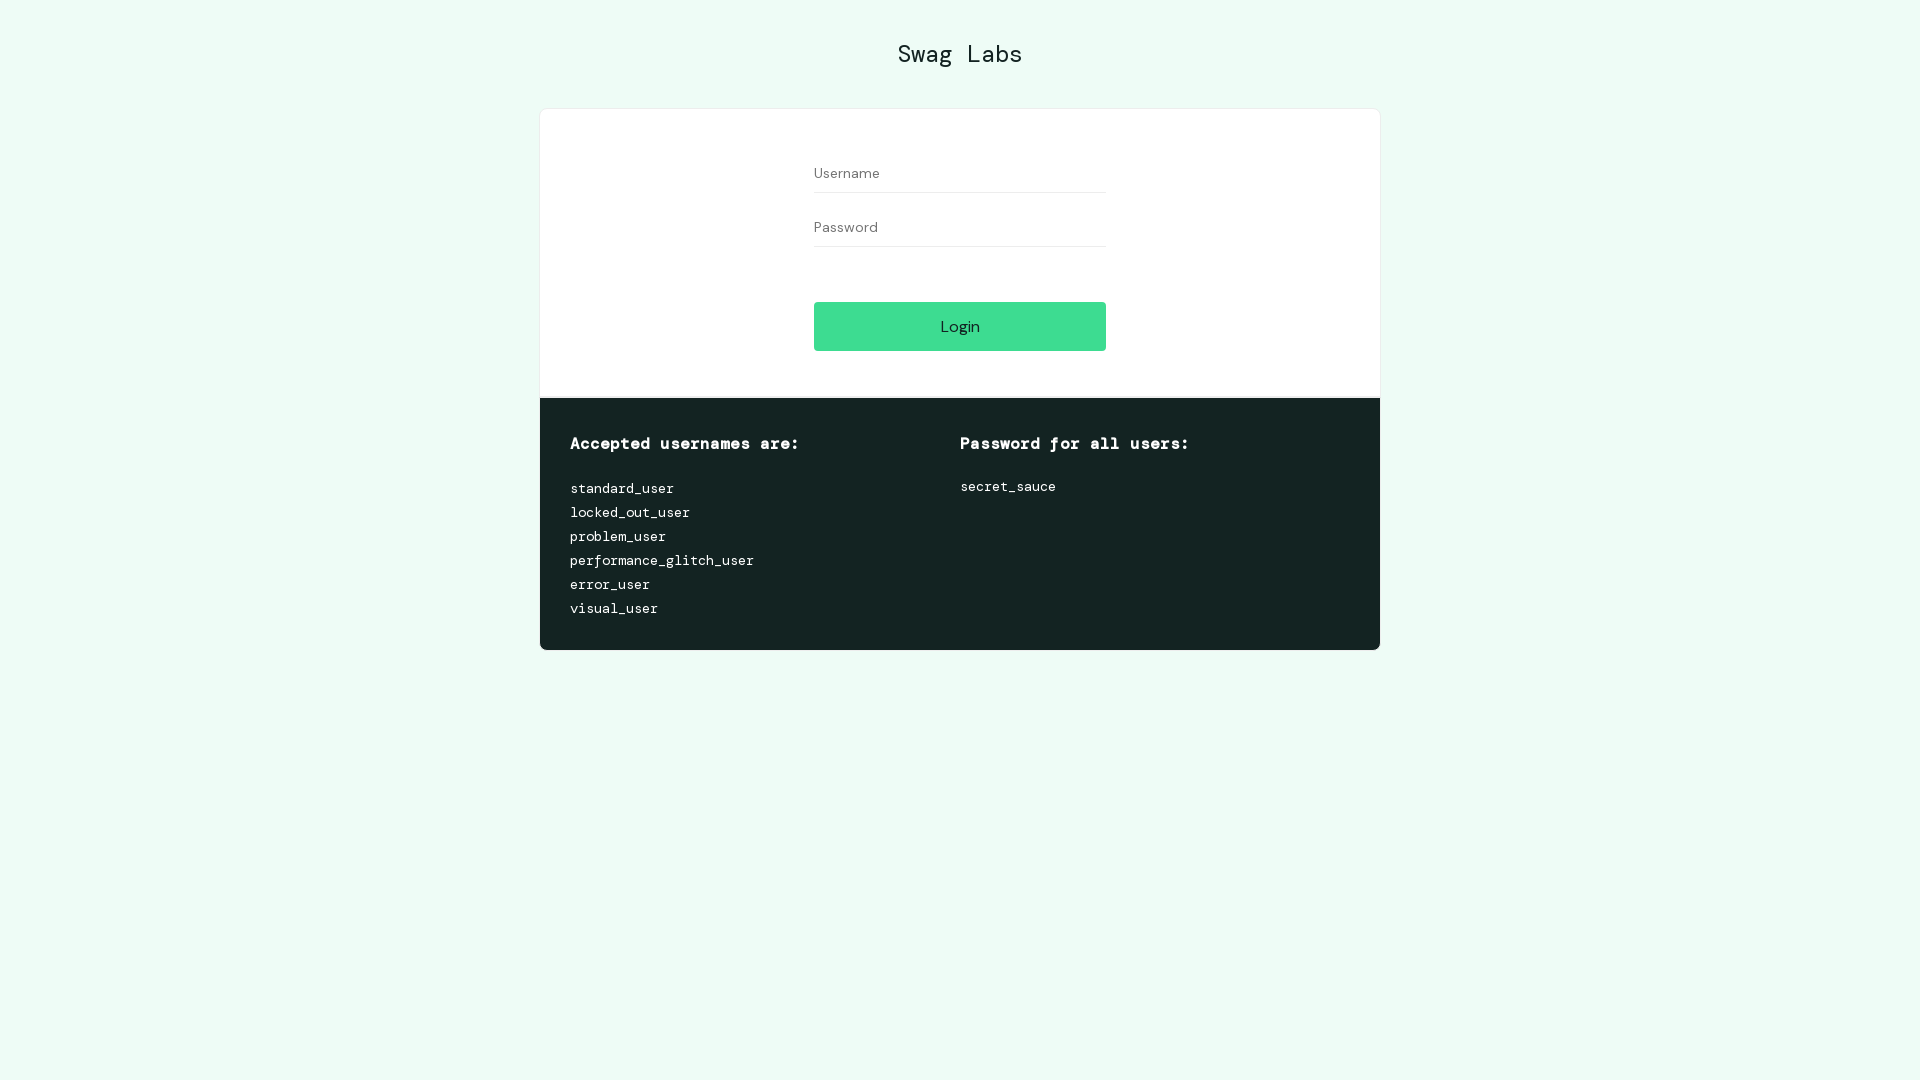

Retrieved current URL: https://www.saucedemo.com/
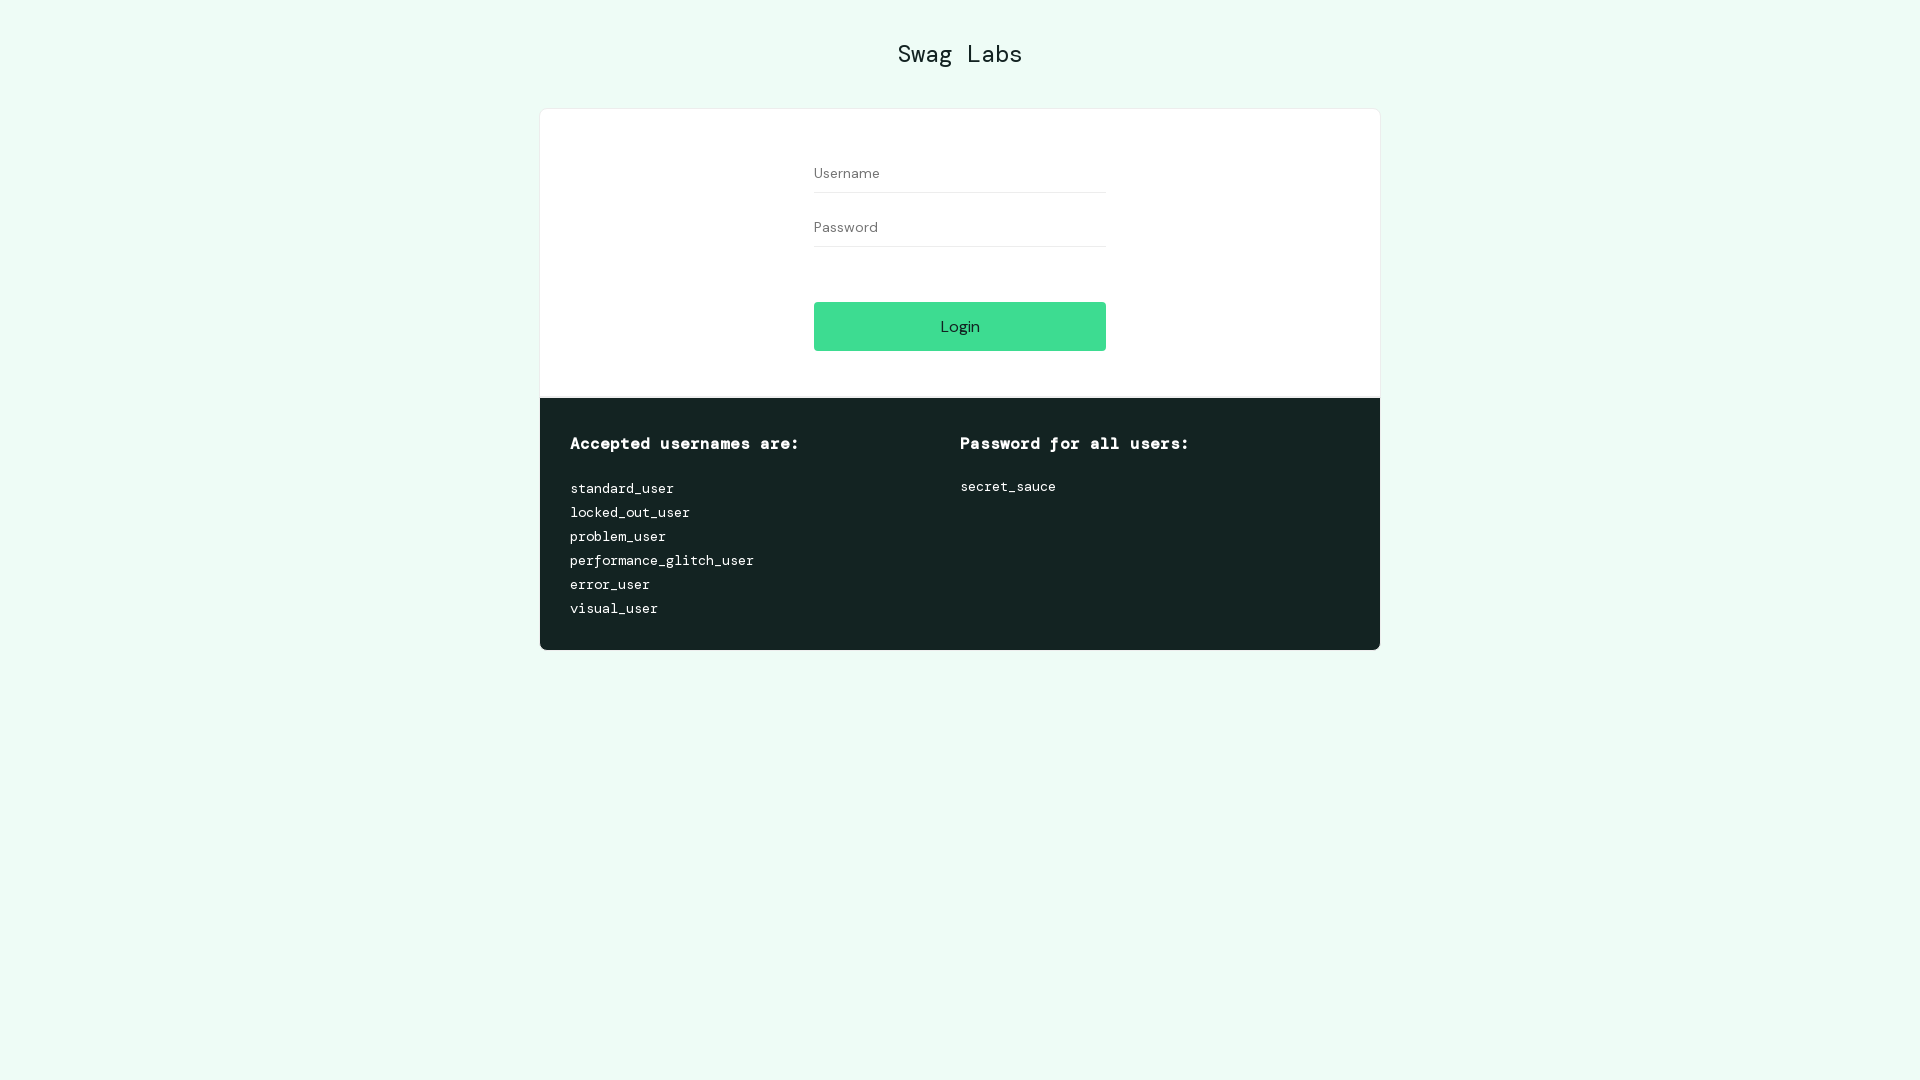

Retrieved page content with length: 2405
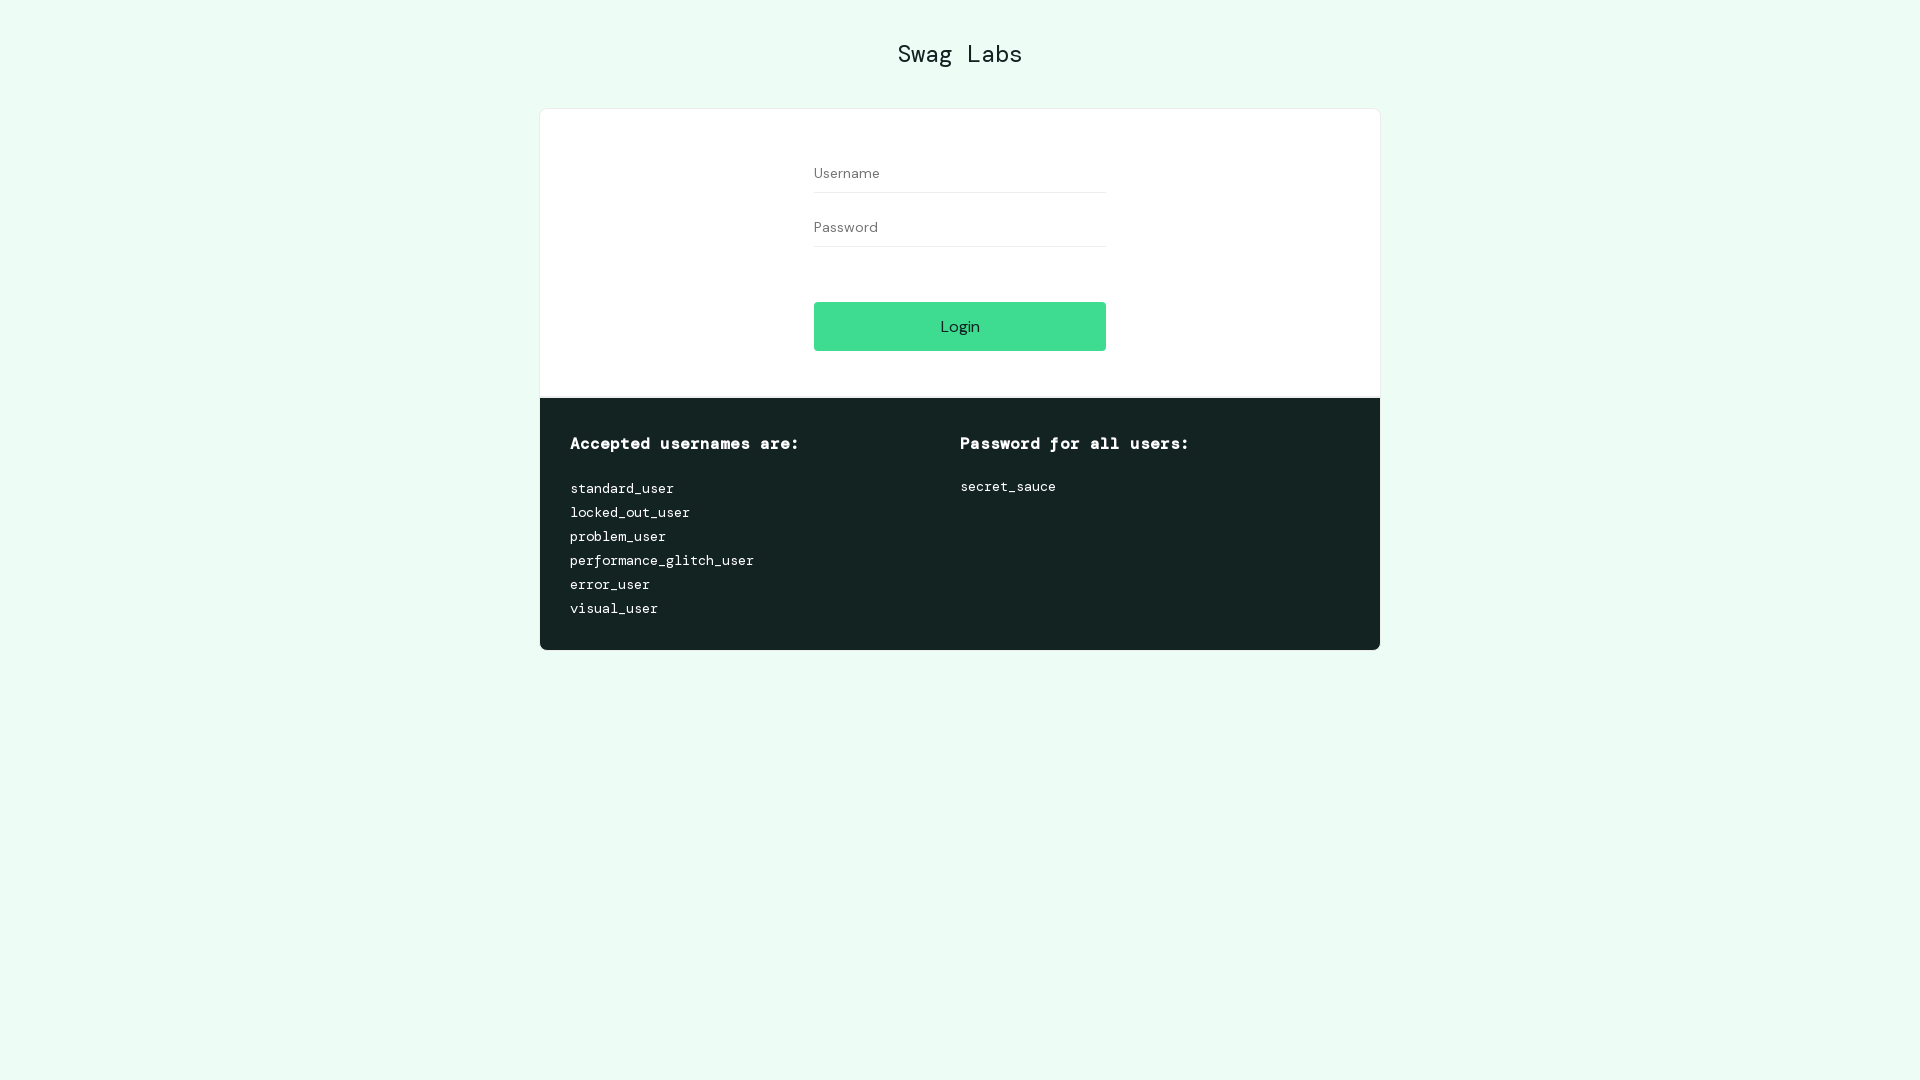

Waited for page to reach domcontentloaded state
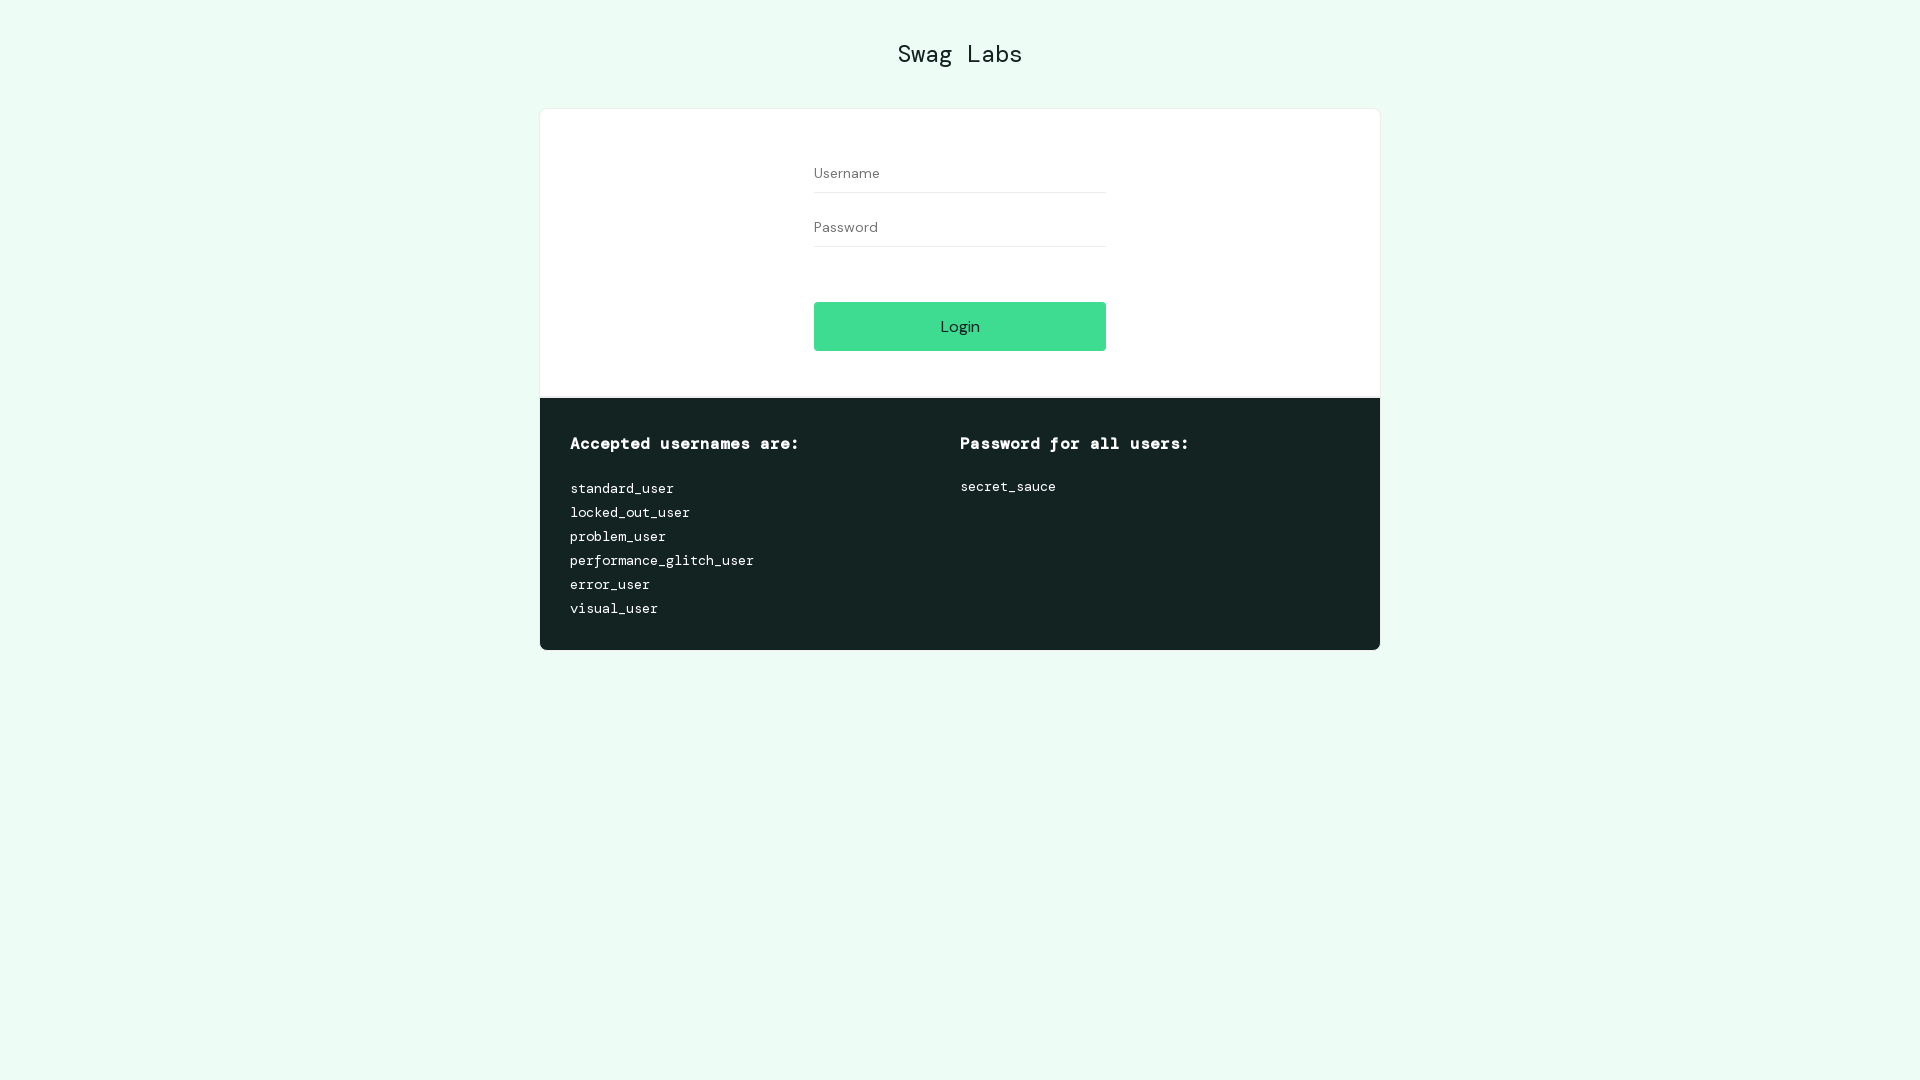

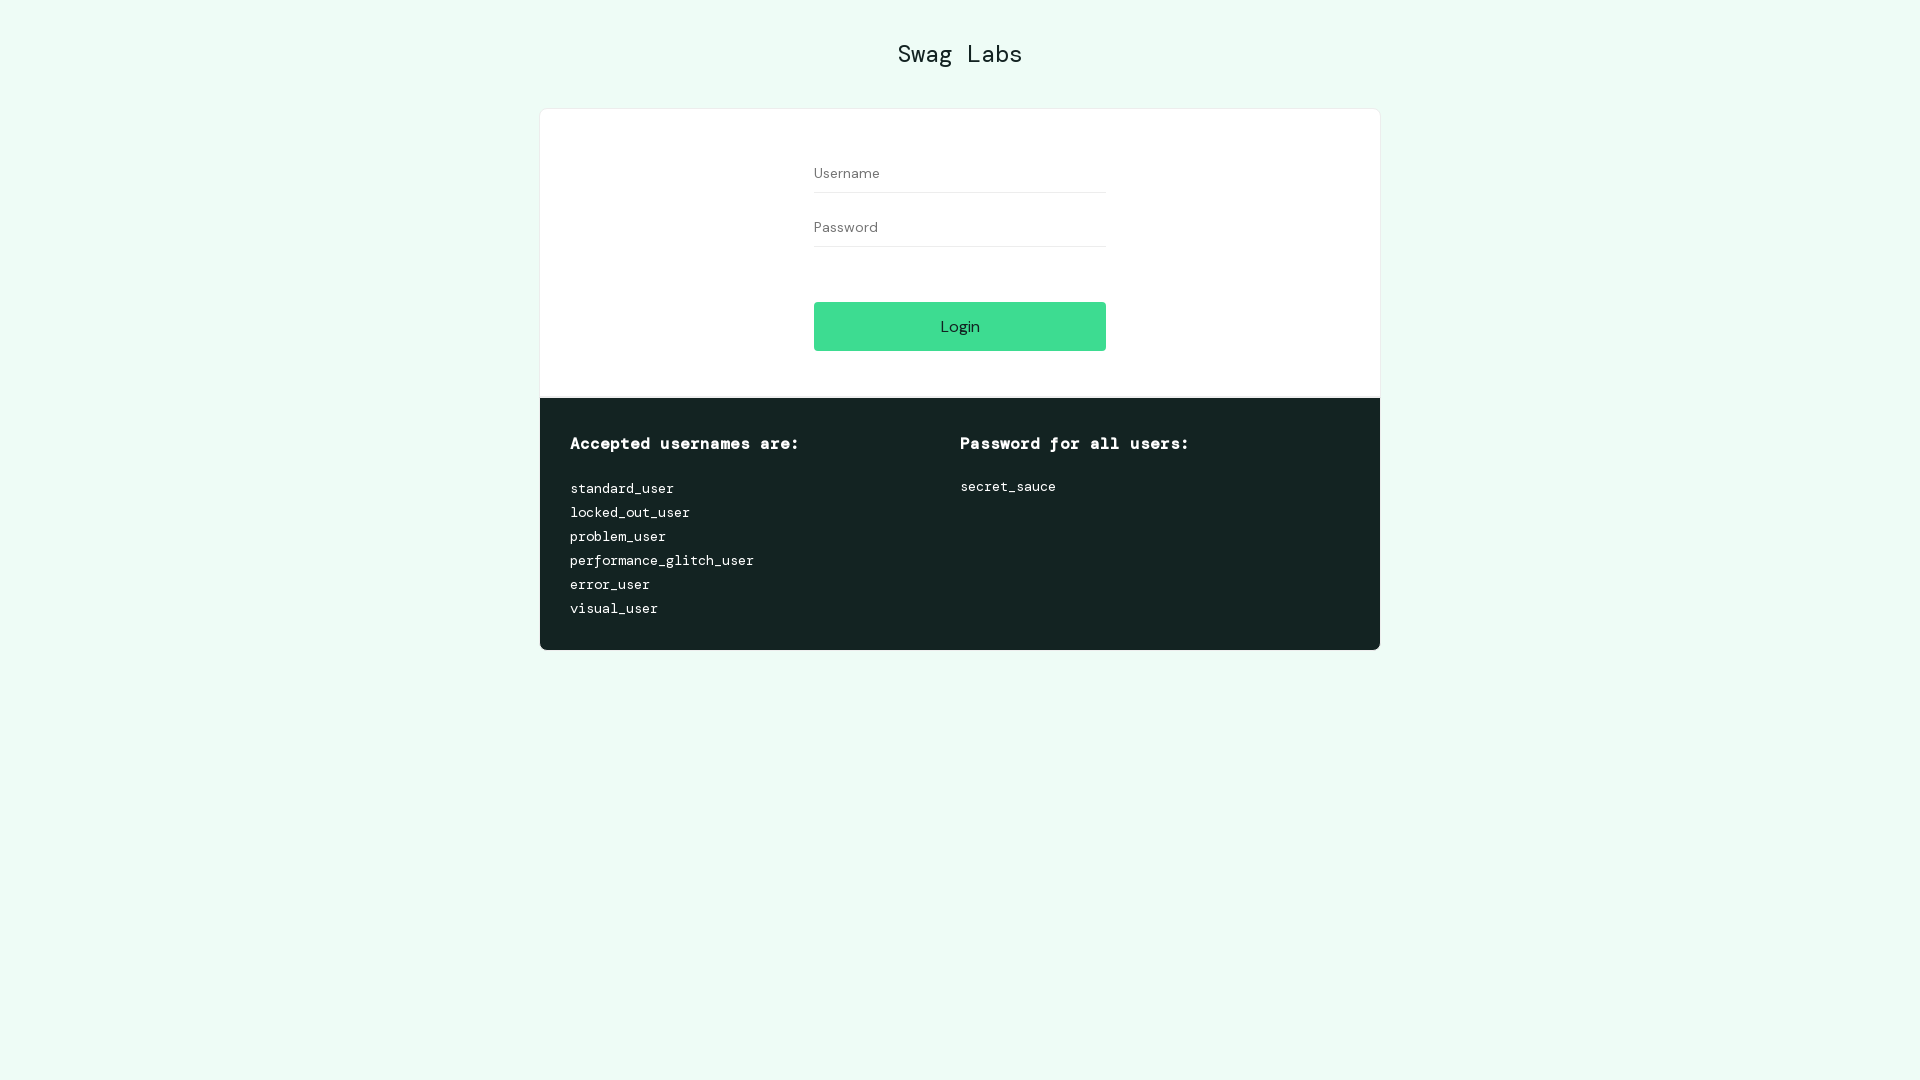